Tests multi-select dropdown functionality by selecting multiple superhero options from a dropdown menu

Starting URL: https://letcode.in/dropdowns

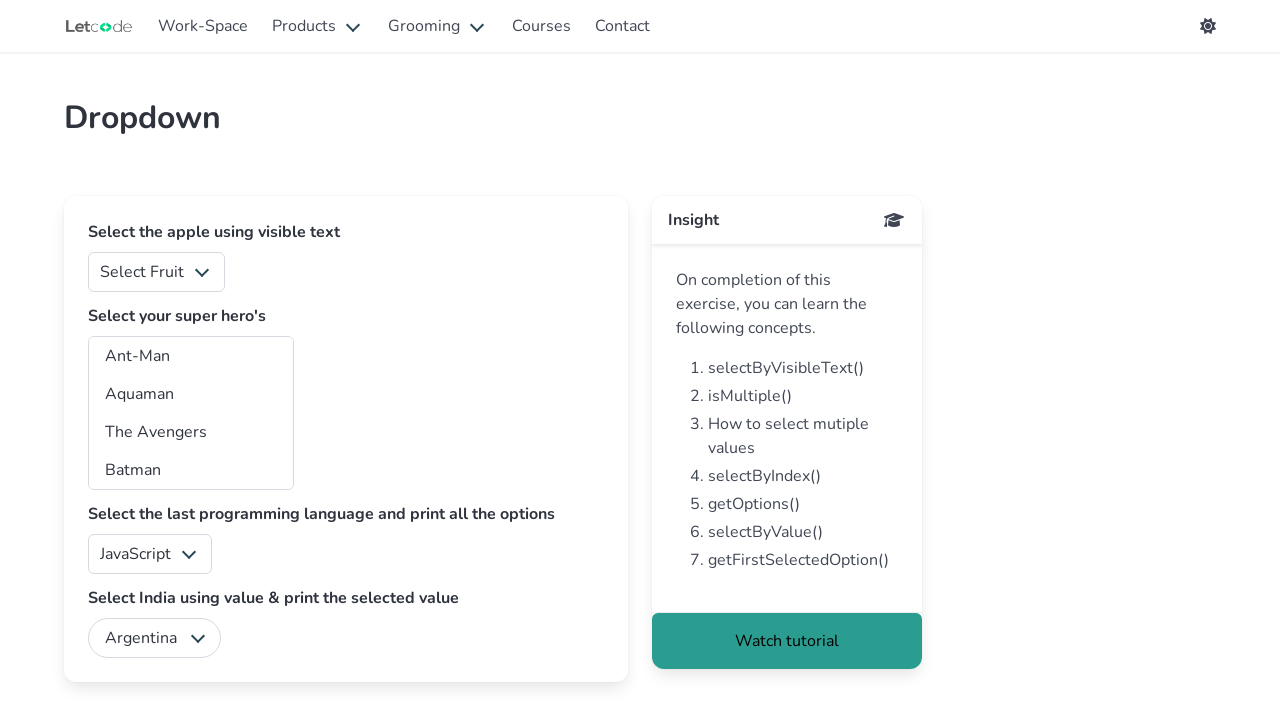

Located multi-select dropdown element for superheroes
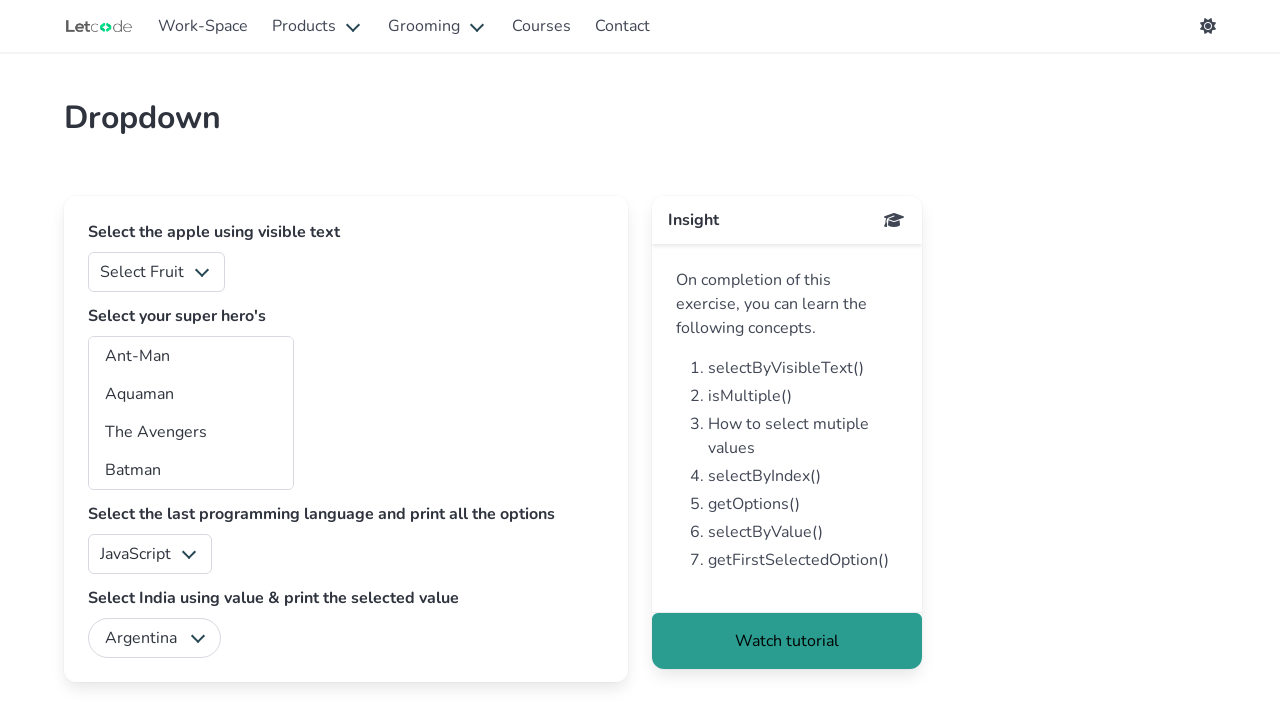

Selected multiple superhero options (am, aq) from dropdown on #superheros
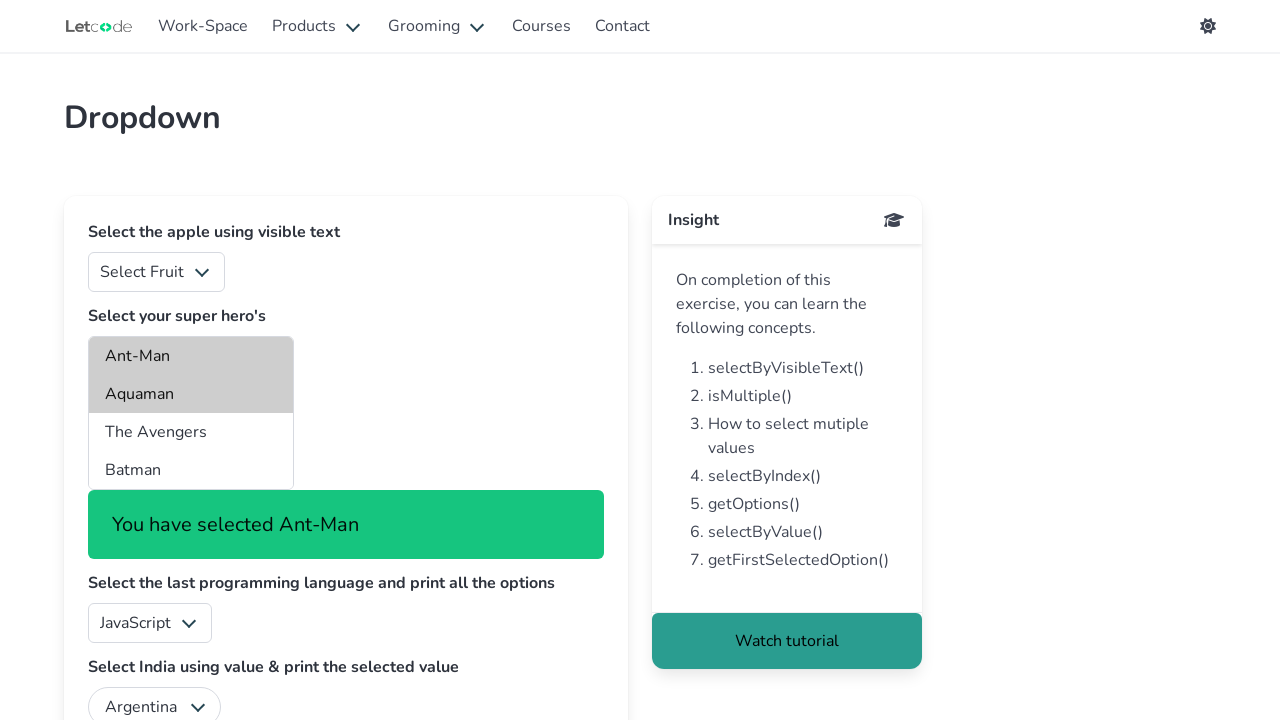

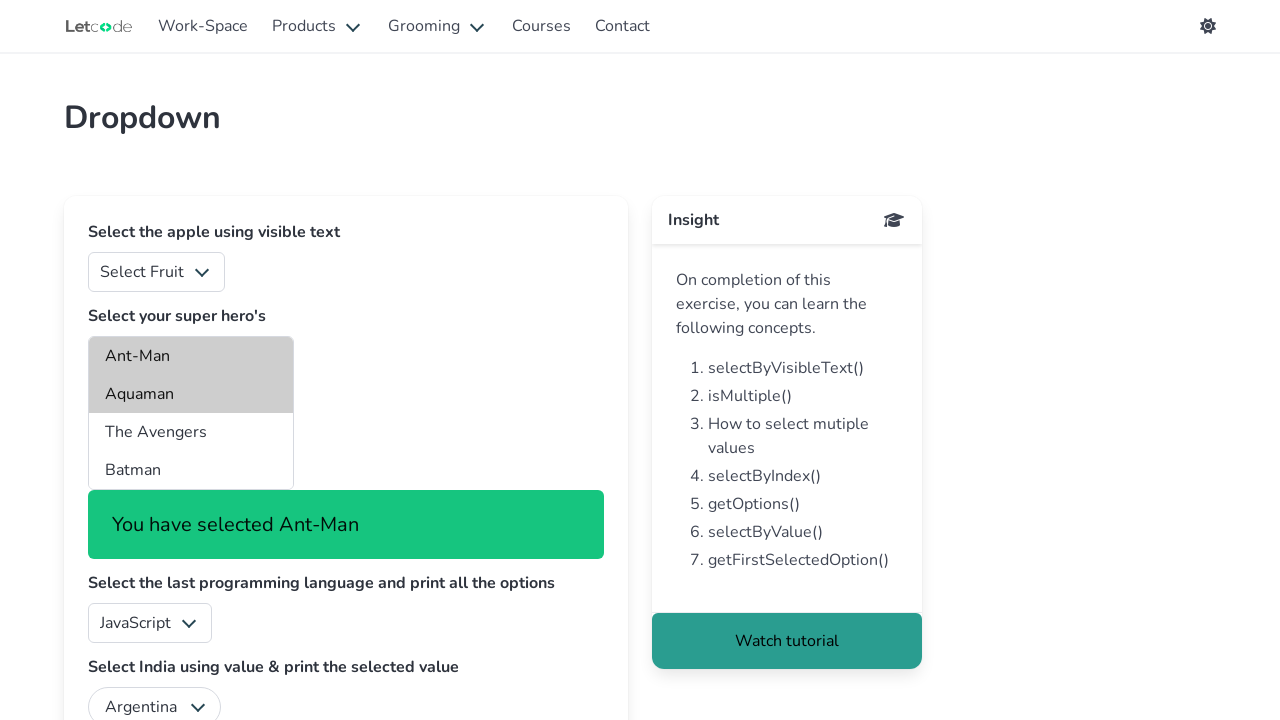